Waits for a price to reach $100, then solves a mathematical challenge by calculating the logarithm of a value and submitting the answer

Starting URL: http://suninjuly.github.io/explicit_wait2.html

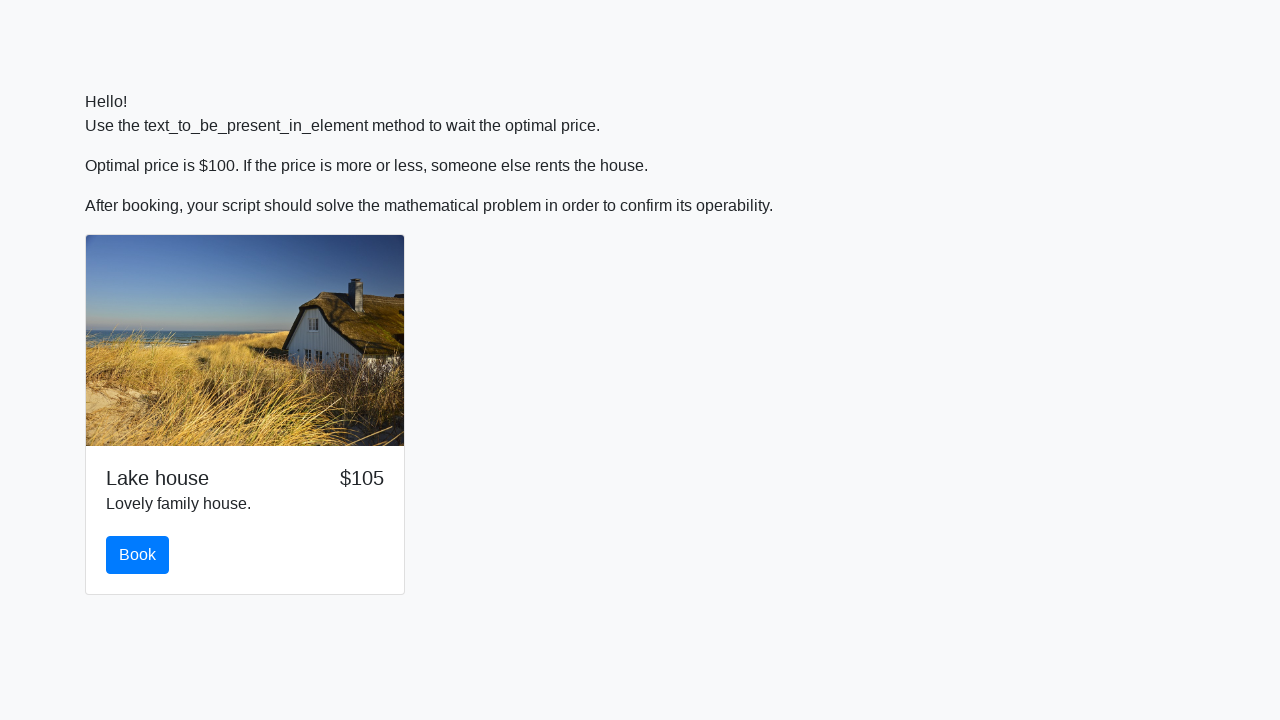

Waited for price to reach $100
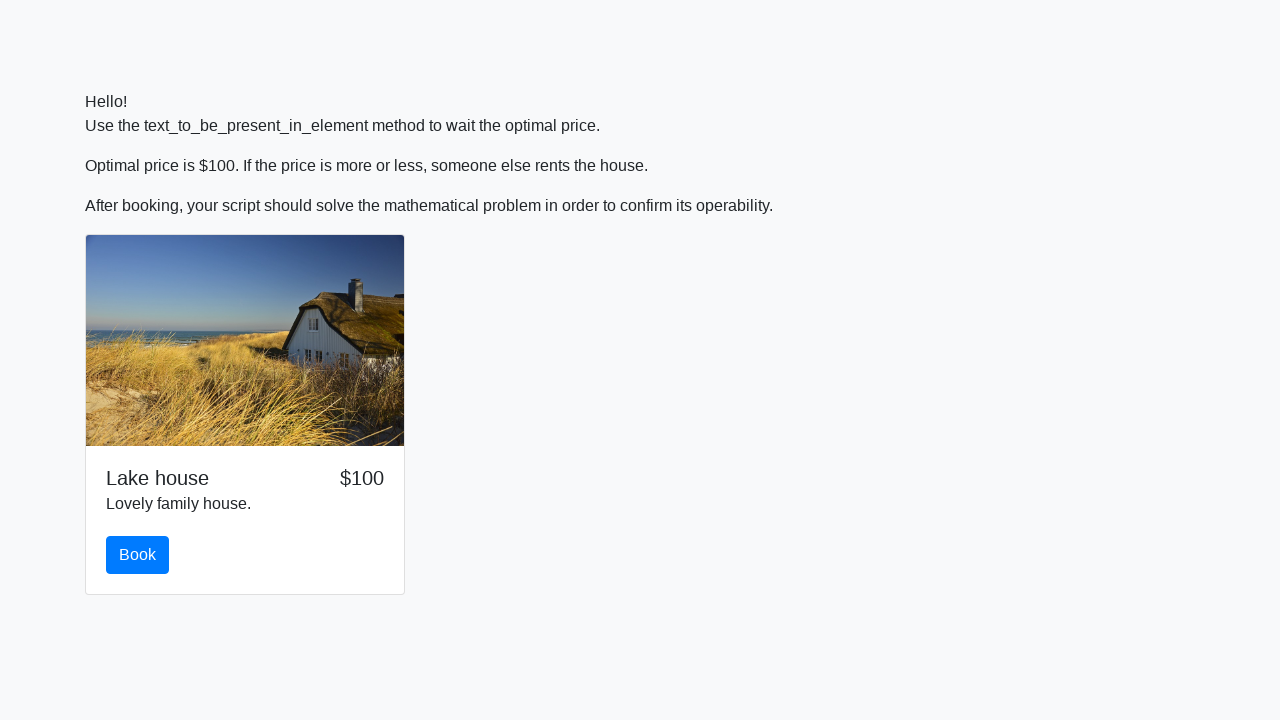

Clicked the book button at (138, 555) on #book
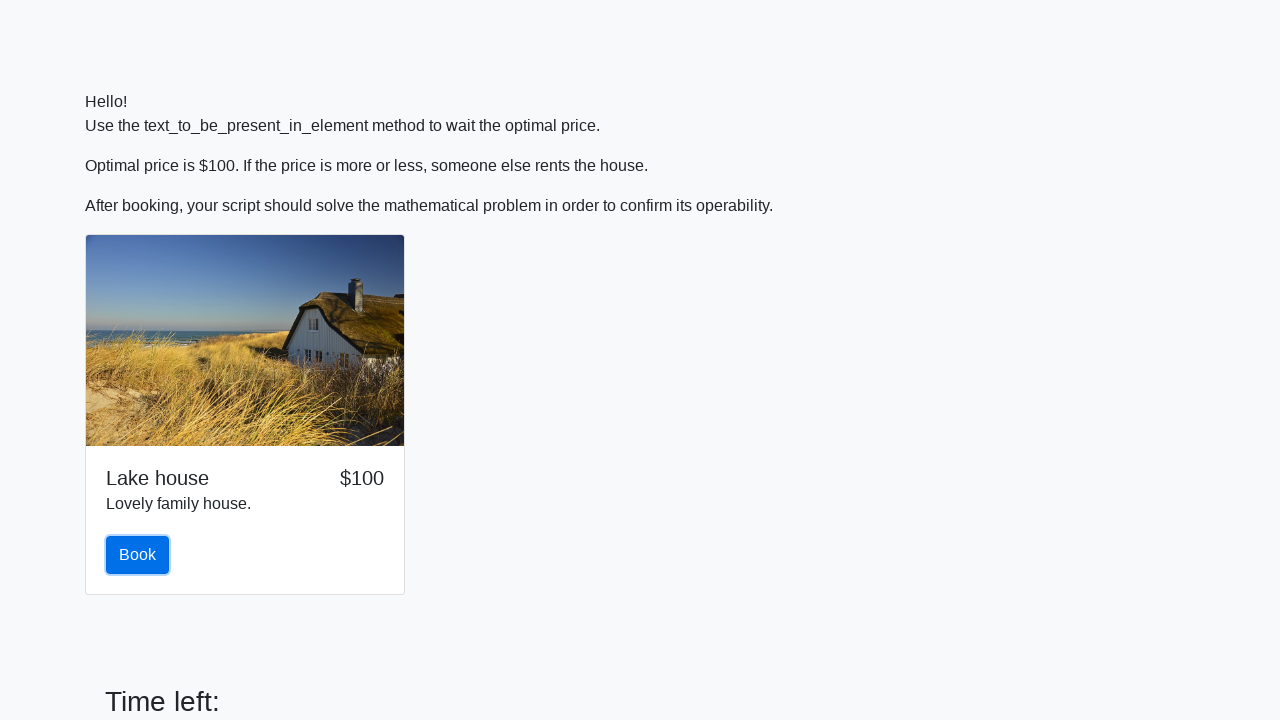

Retrieved value to calculate: 831
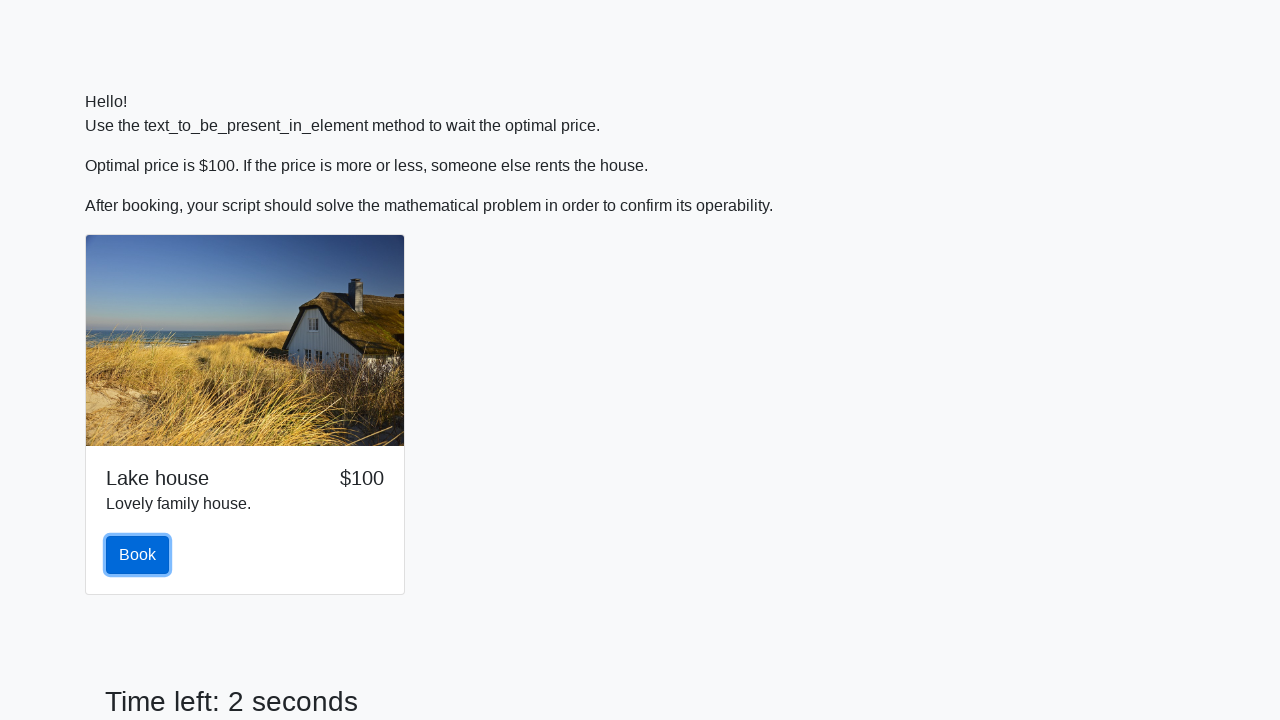

Calculated logarithm result: 2.4837182329426652
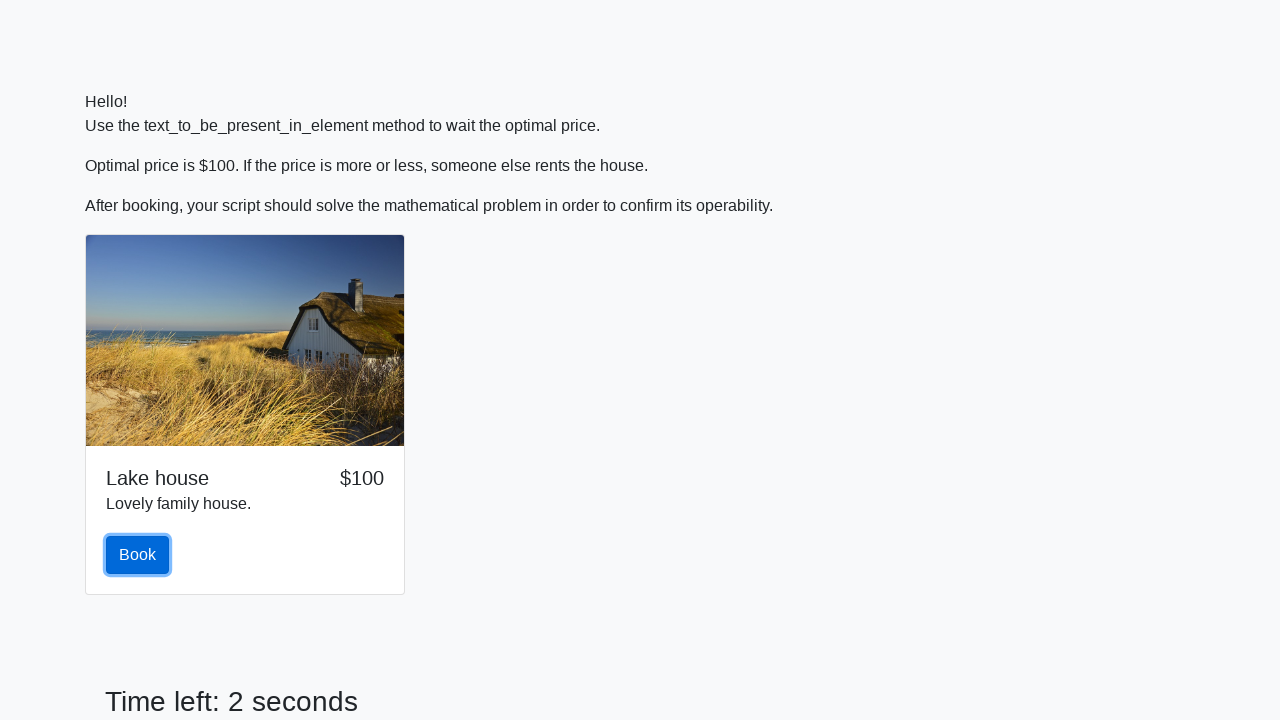

Filled form with calculated answer: 2.4837182329426652 on .form-control
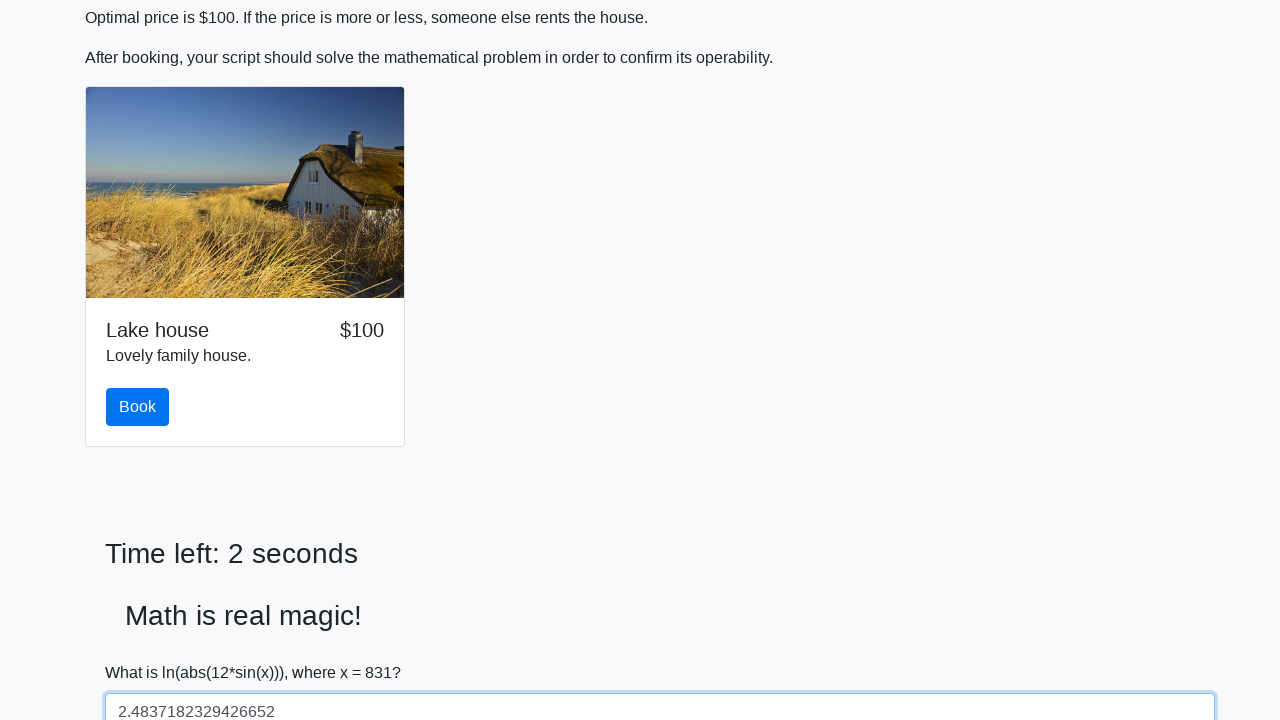

Clicked solve button to submit the answer at (143, 651) on #solve
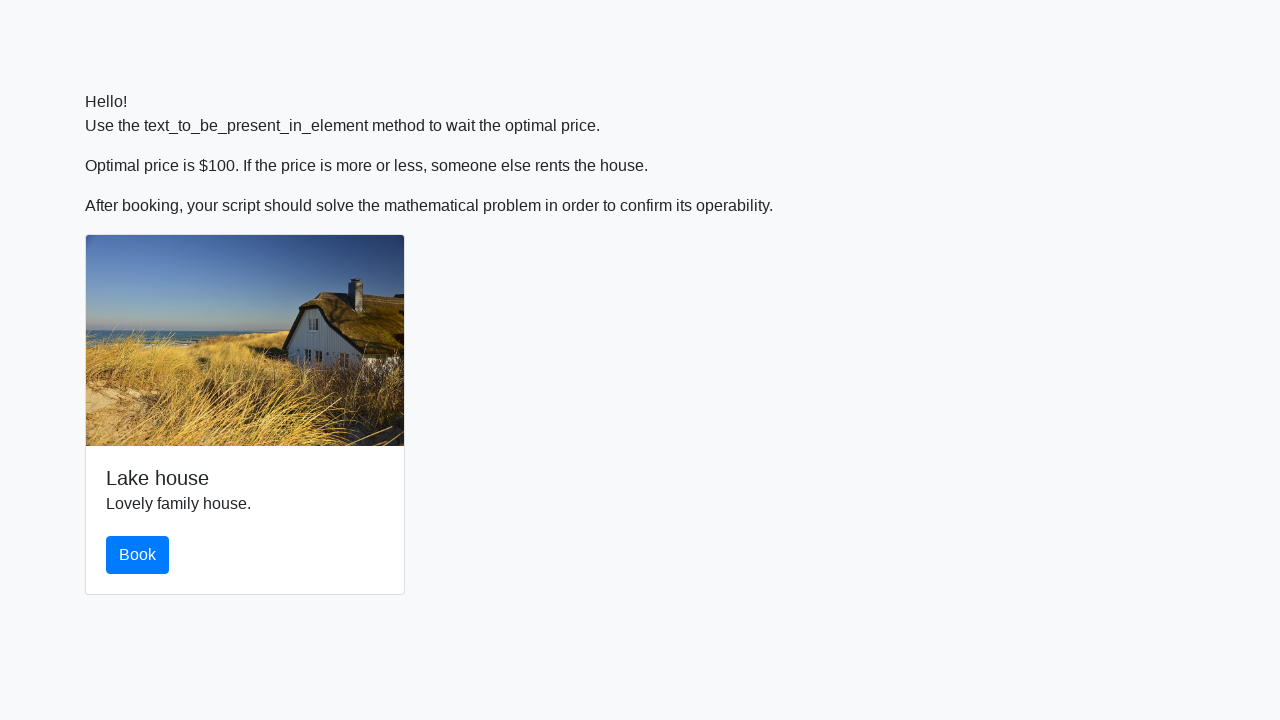

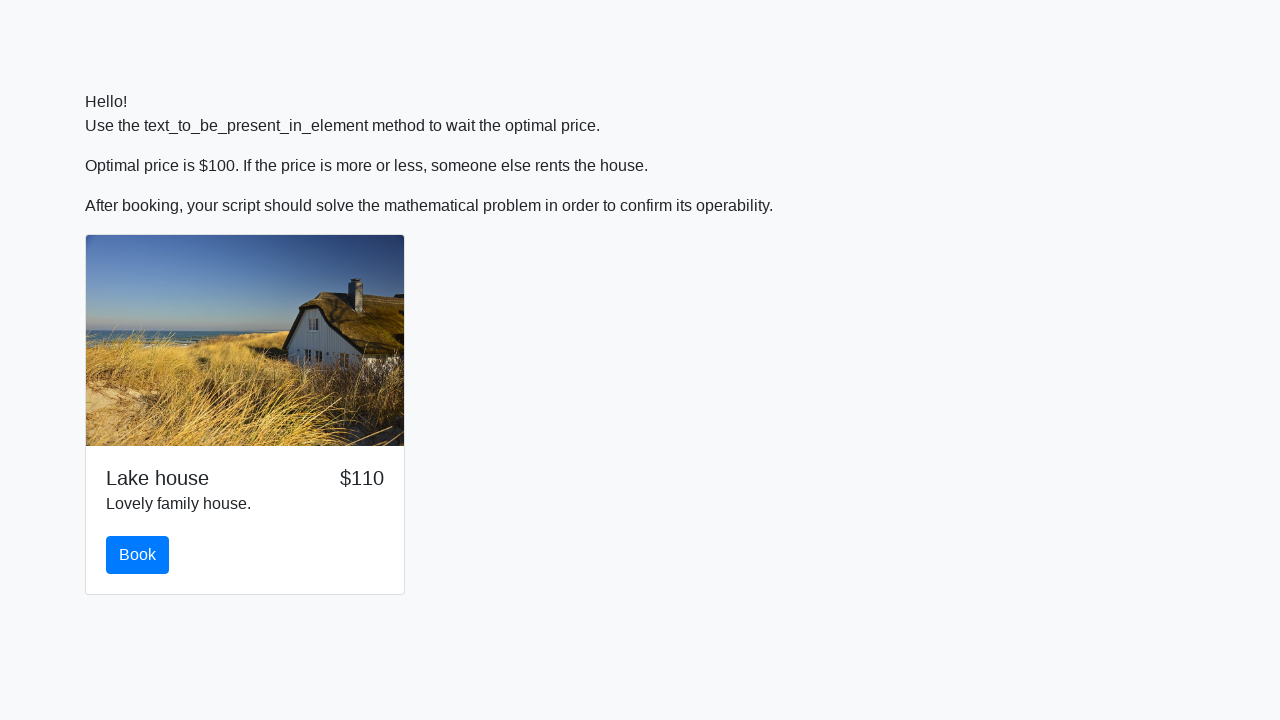